Tests sorting the Due column using semantic class selectors on the second table with better markup.

Starting URL: http://the-internet.herokuapp.com/tables

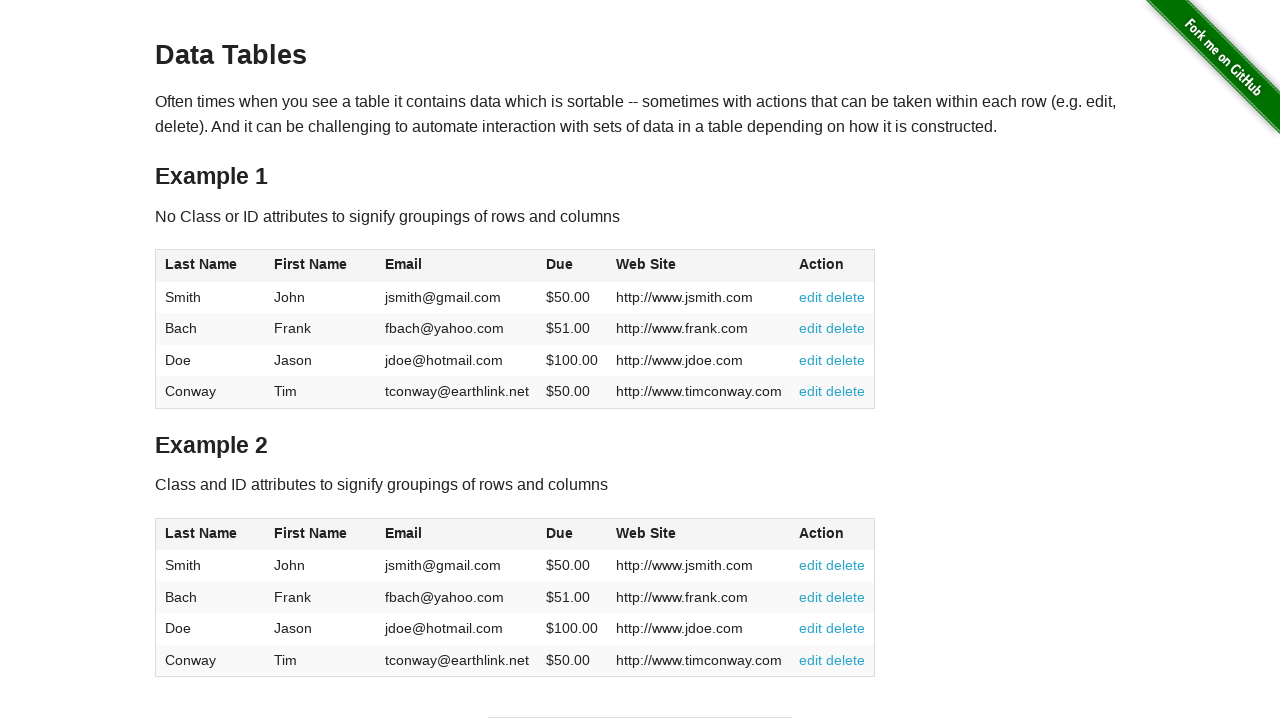

Clicked Due column header in second table to sort ascending at (560, 533) on #table2 thead .dues
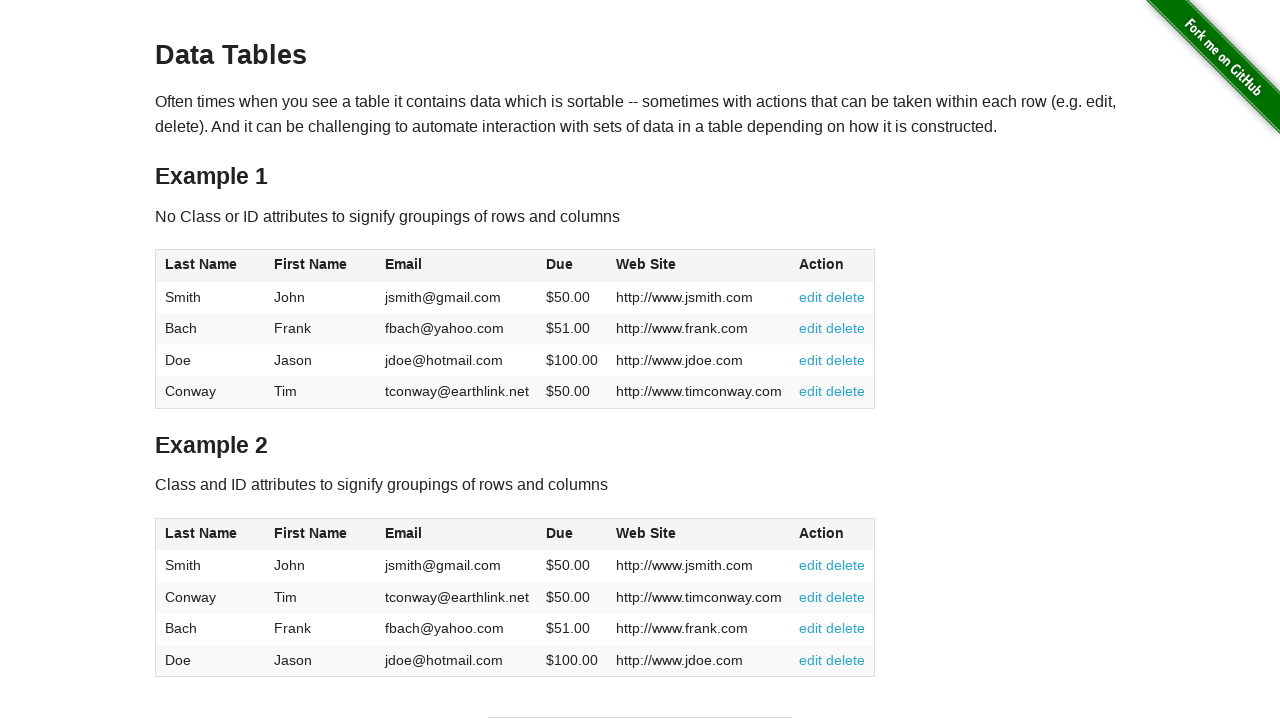

Due column values loaded and displayed in table body
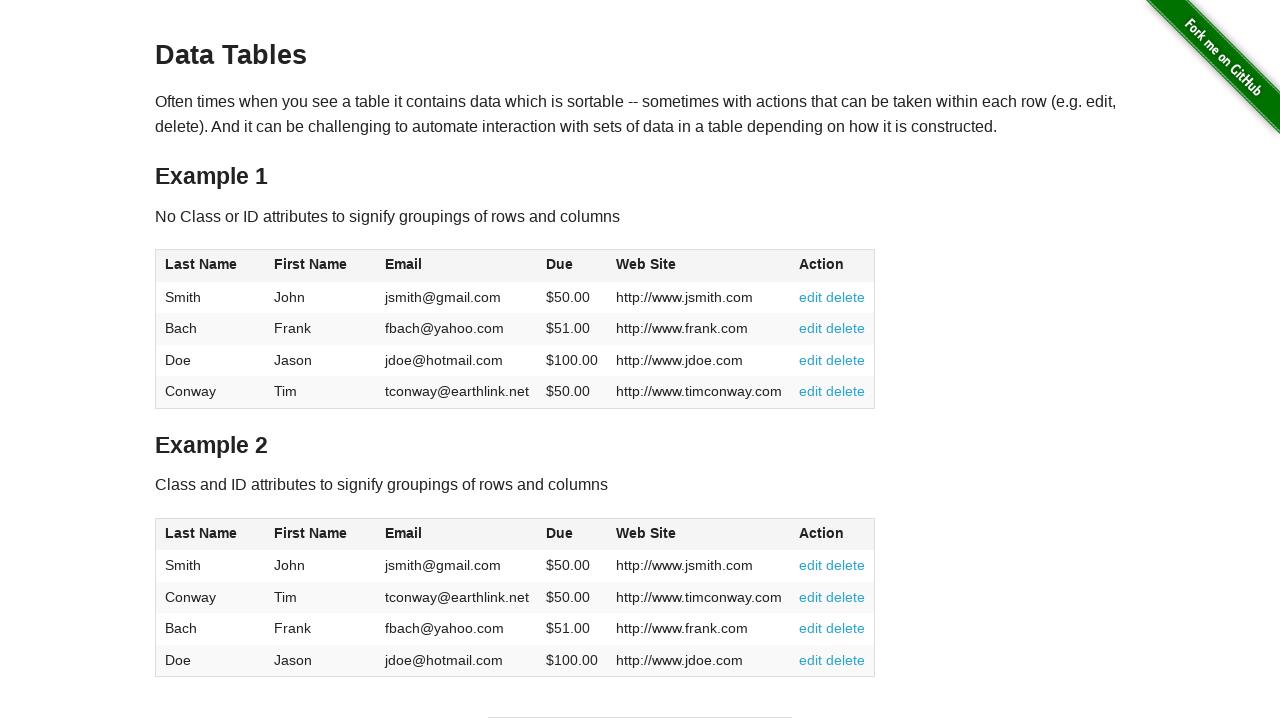

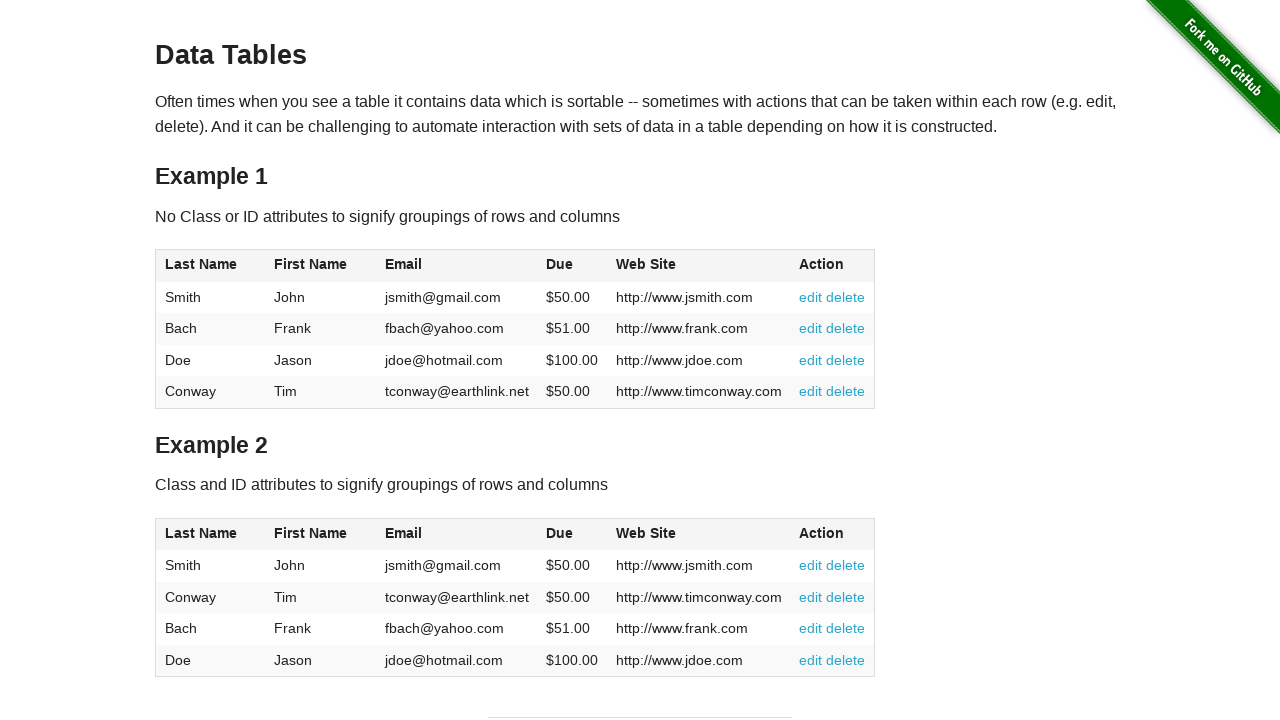